Tests a number guessing game by first entering an invalid number (15) to verify error message validation, then entering a valid number (1) within the allowed range of 1-10.

Starting URL: https://elisirons.github.io/jogoNumeroSecreto/

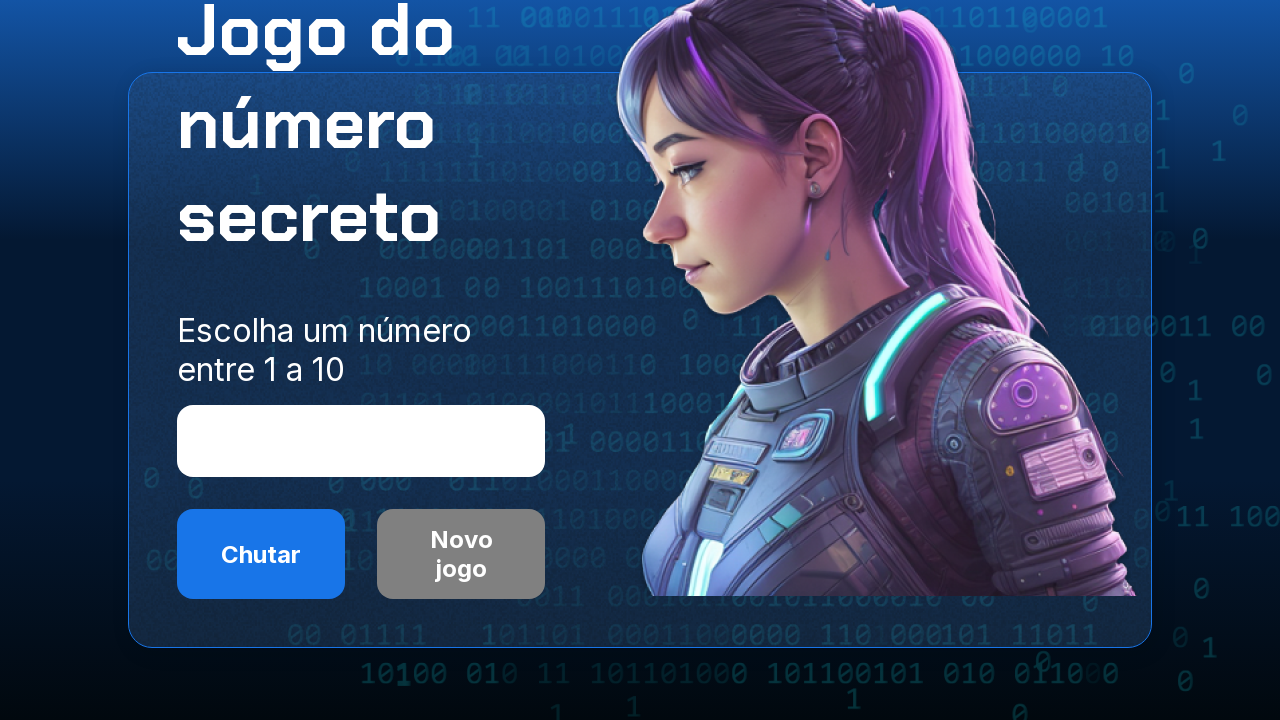

Entered invalid number (15) outside the allowed range of 1-10 on .container__input
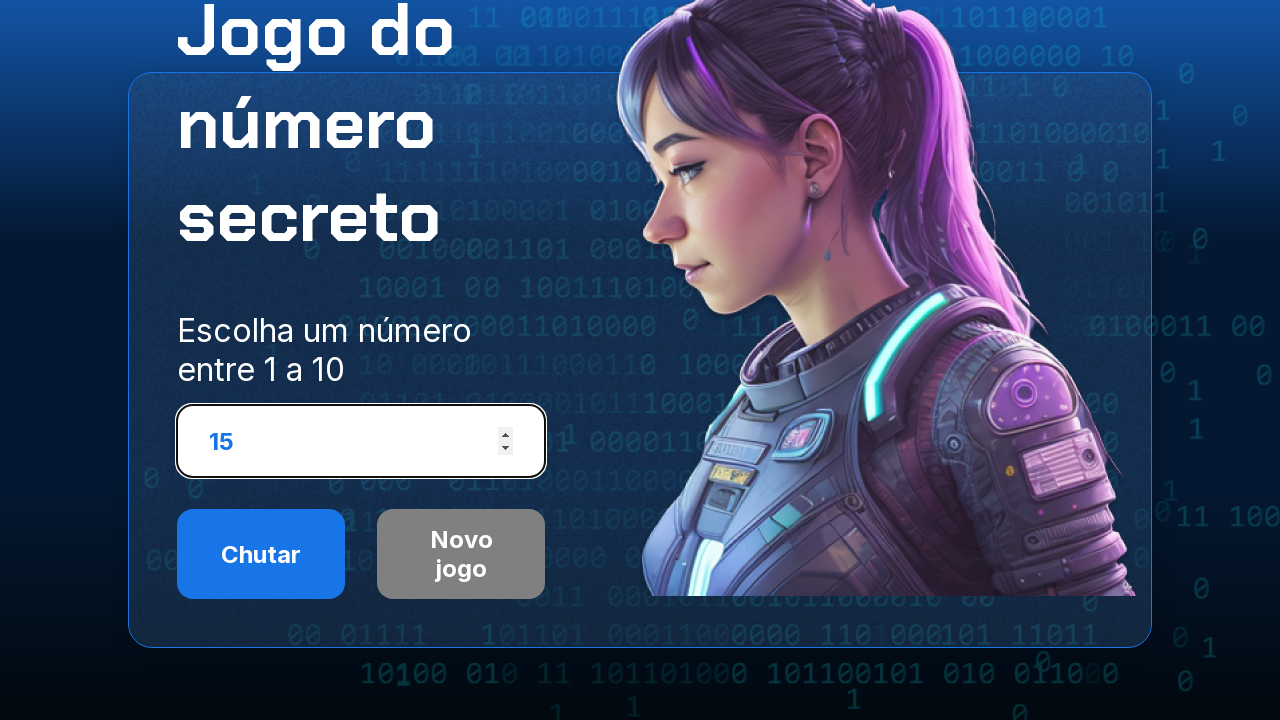

Clicked submit button to check invalid guess at (261, 554) on .container__botao:nth-child(1)
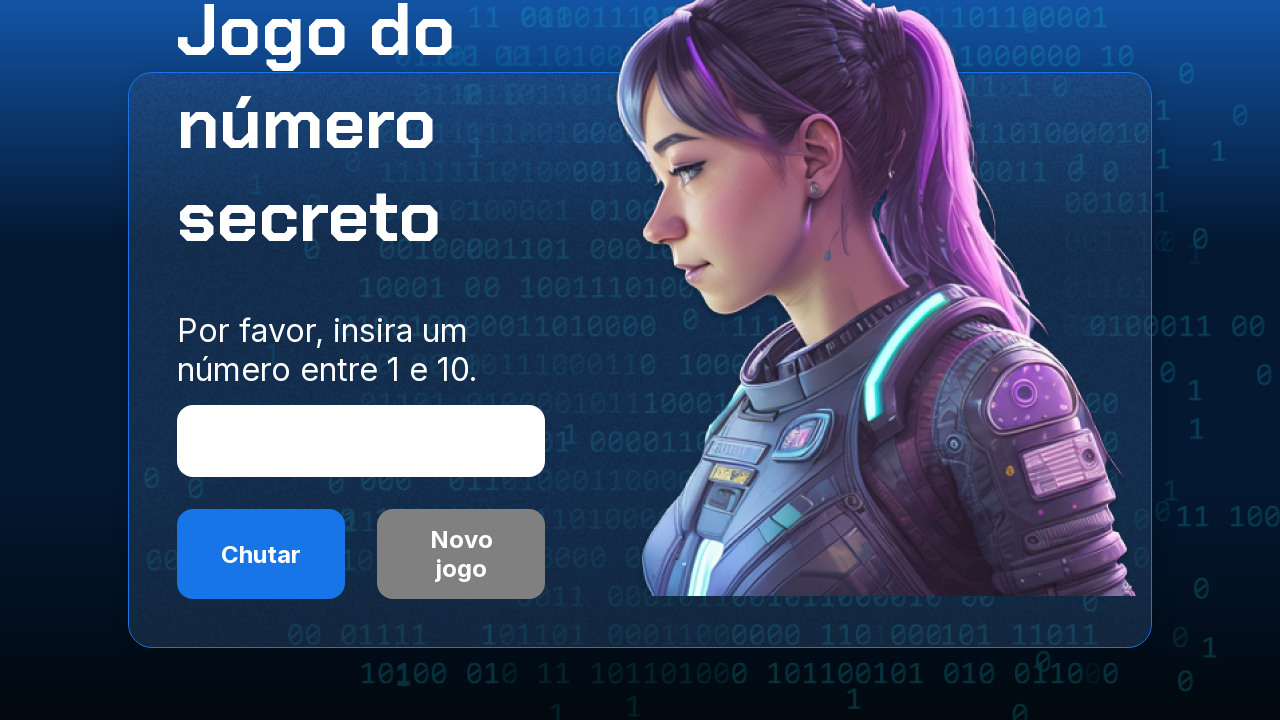

Error message validation text appeared
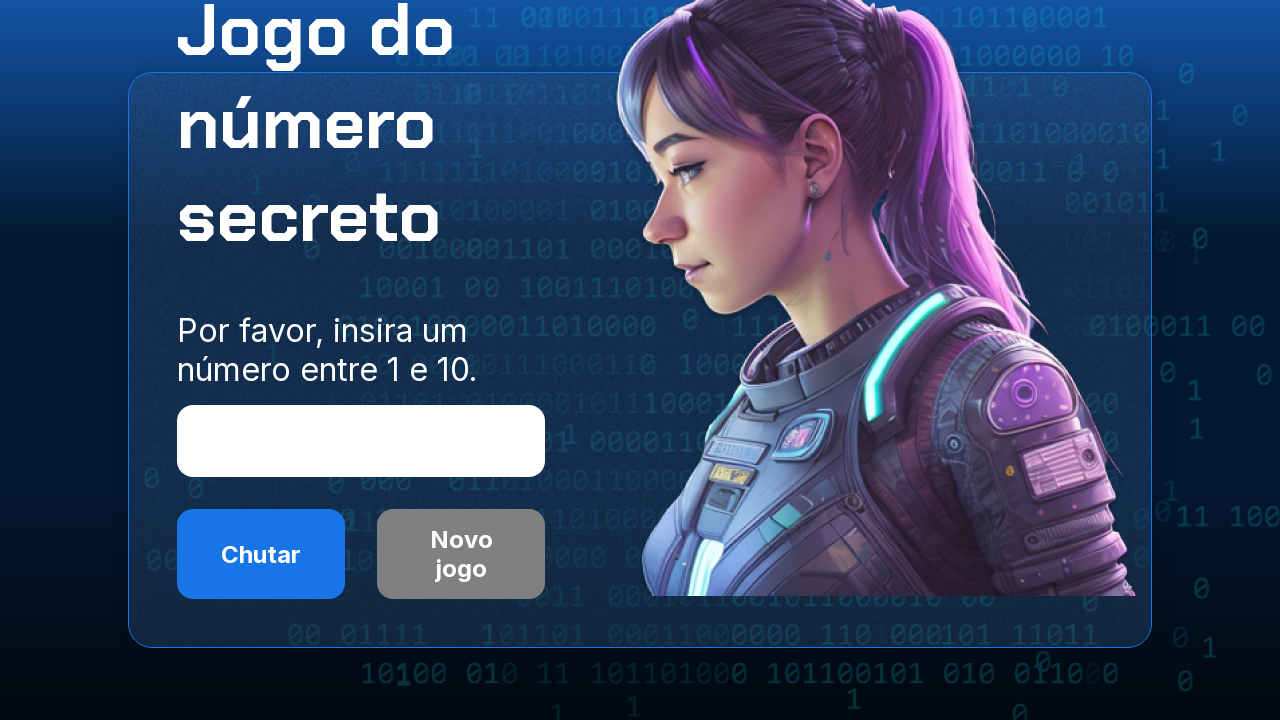

Clicked input field to clear and focus it at (361, 441) on .container__input
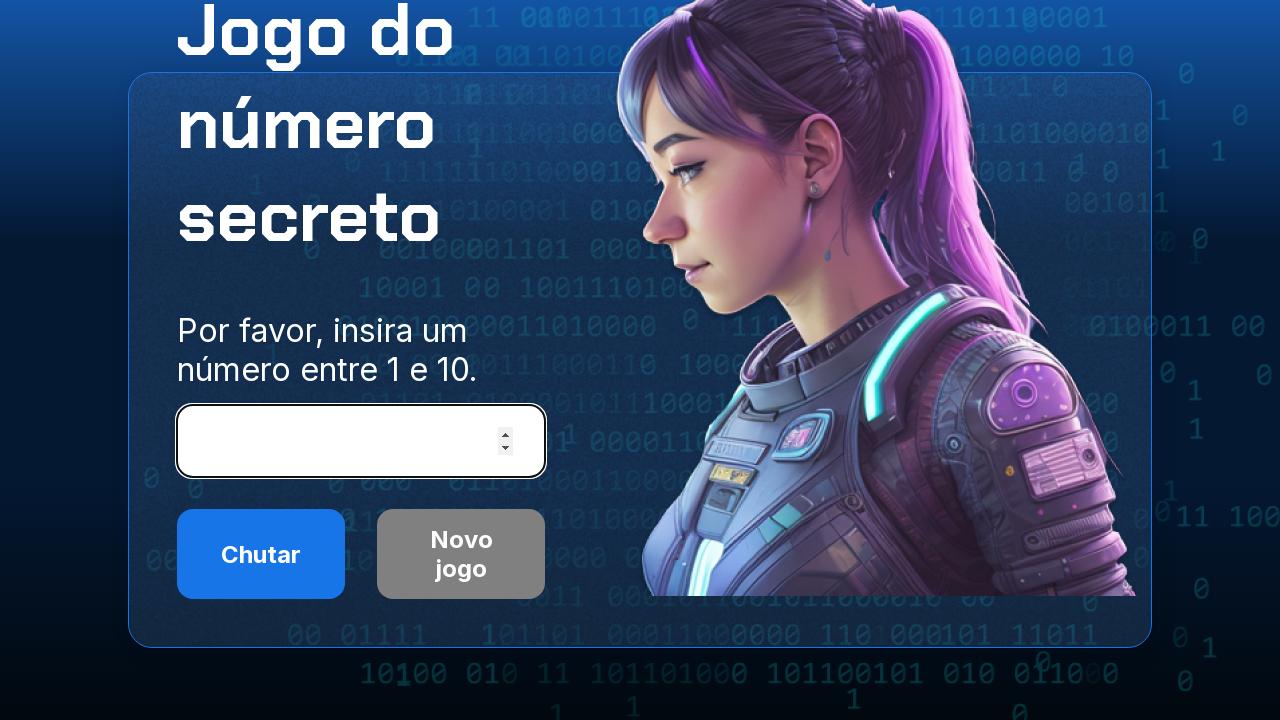

Entered valid number (1) within the allowed range of 1-10 on .container__input
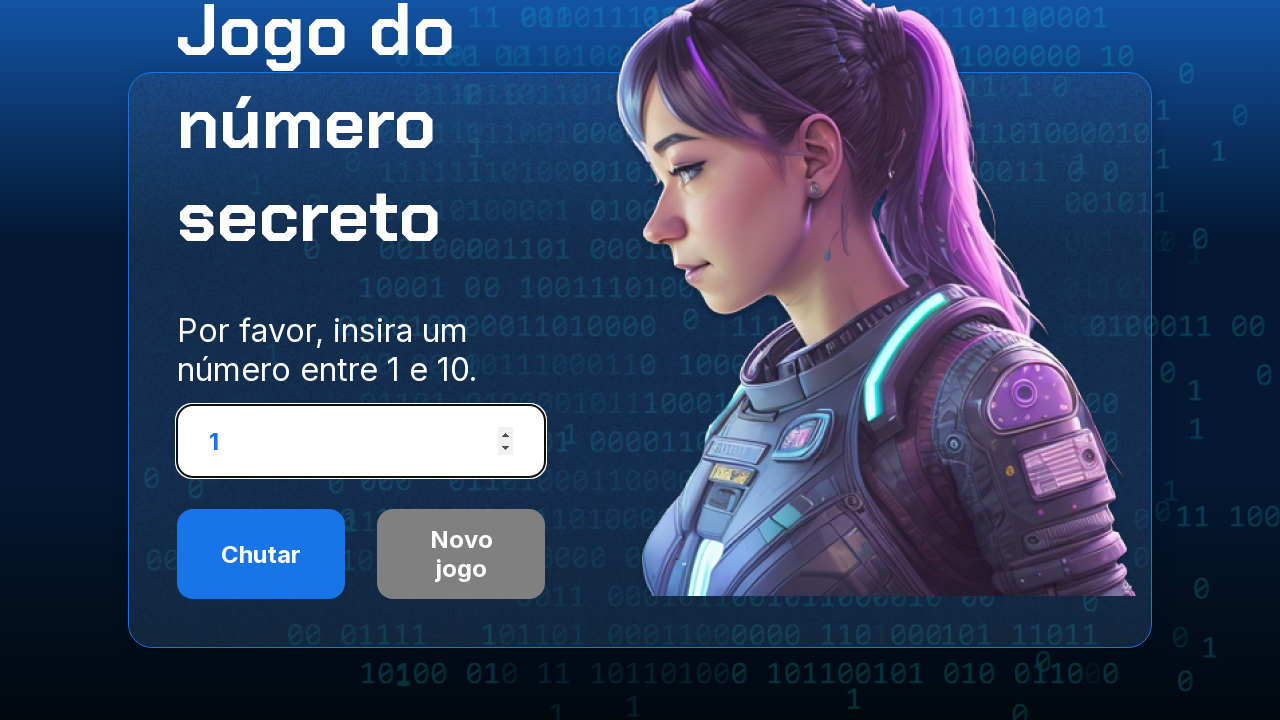

Clicked submit button to check valid guess at (261, 554) on .container__botao:nth-child(1)
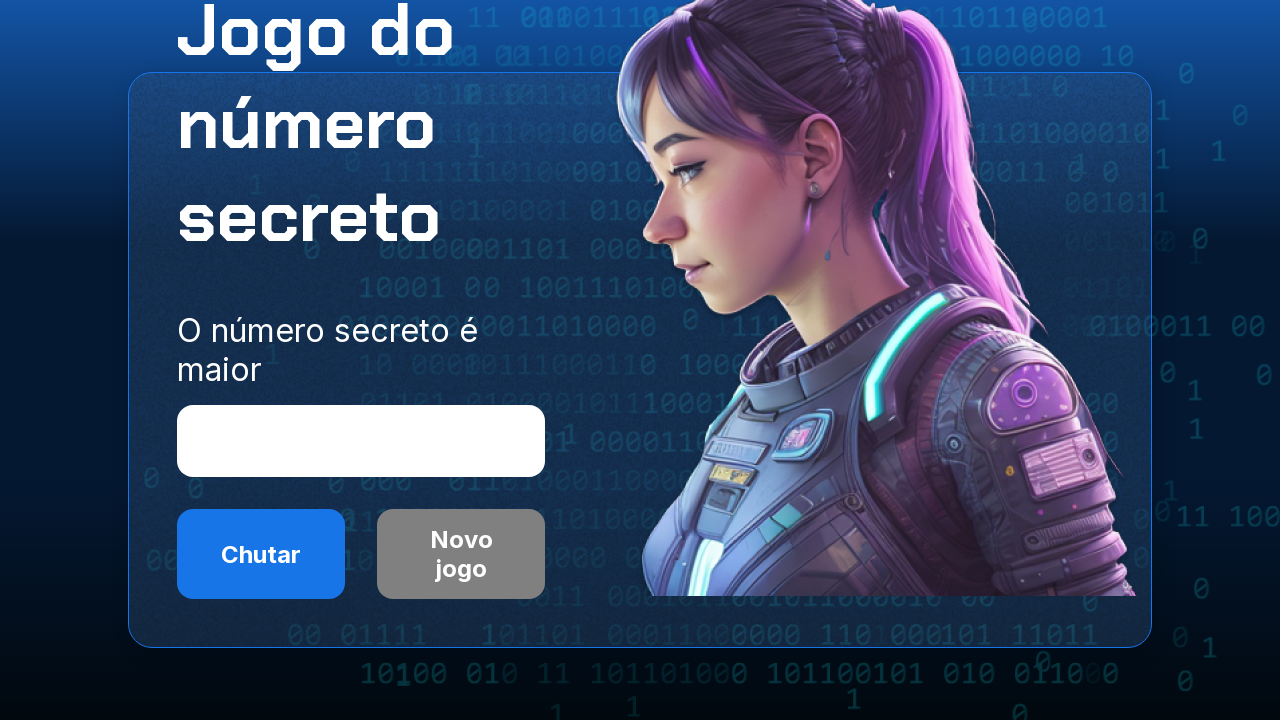

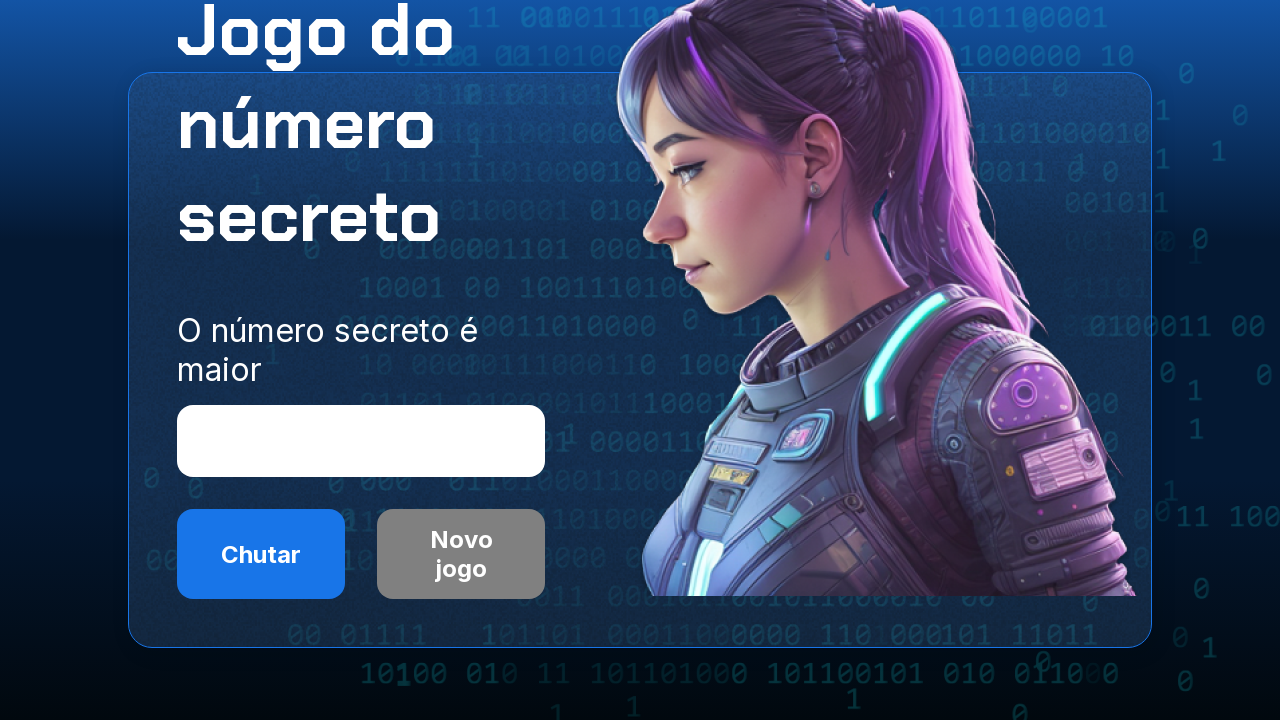